Tests adding a product to cart with increased quantity by viewing a product, increasing quantity to 4, adding to cart, and verifying the quantity in the cart page

Starting URL: https://automationexercise.com

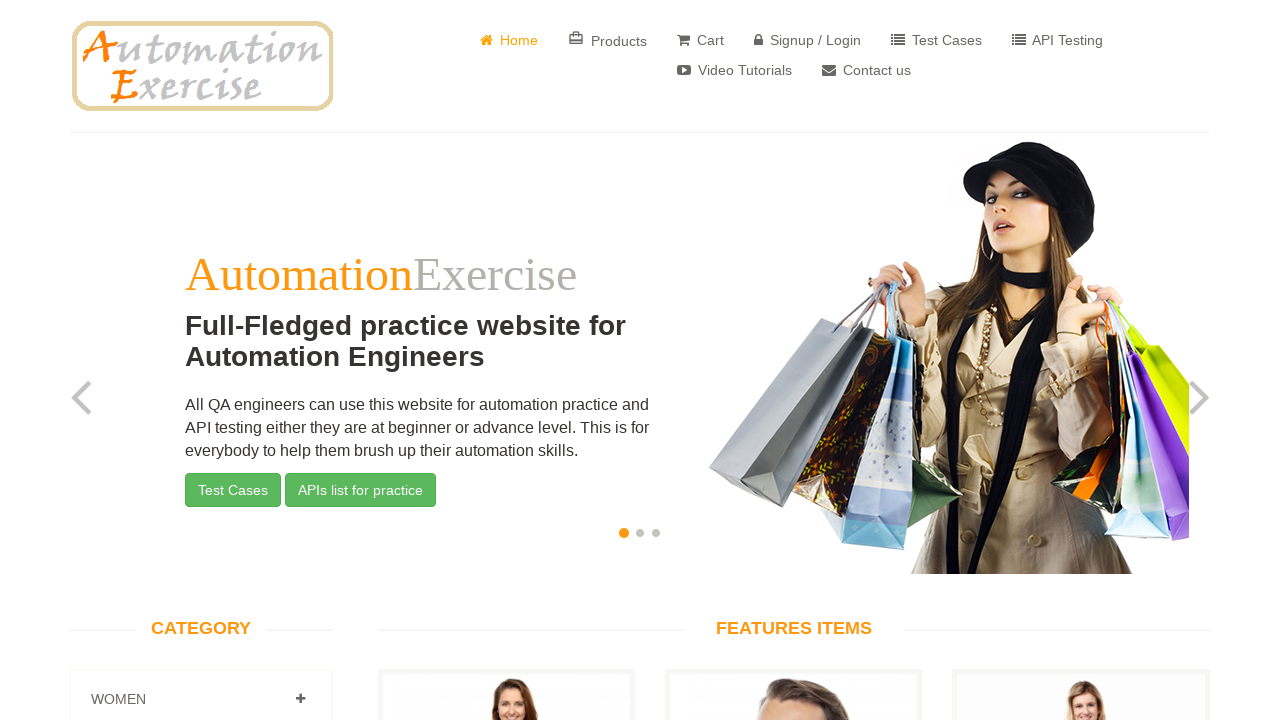

Home page verified - Home text selector loaded
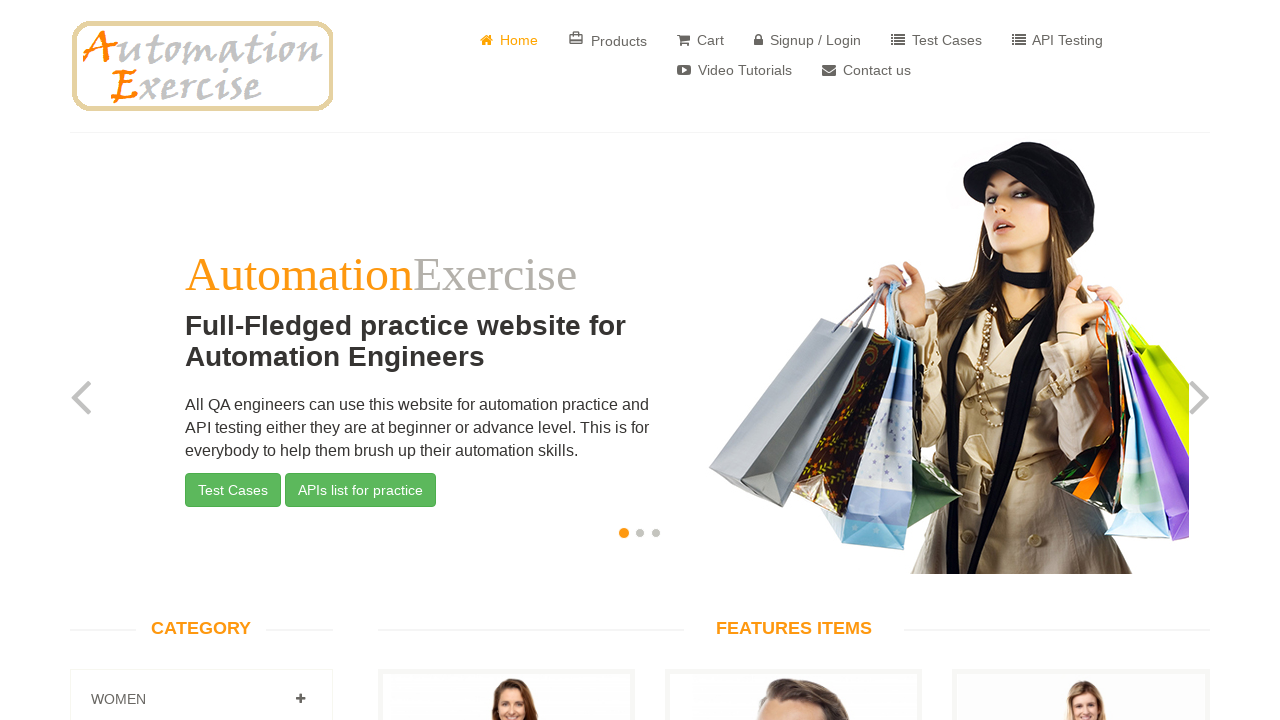

Scrolled down to view products
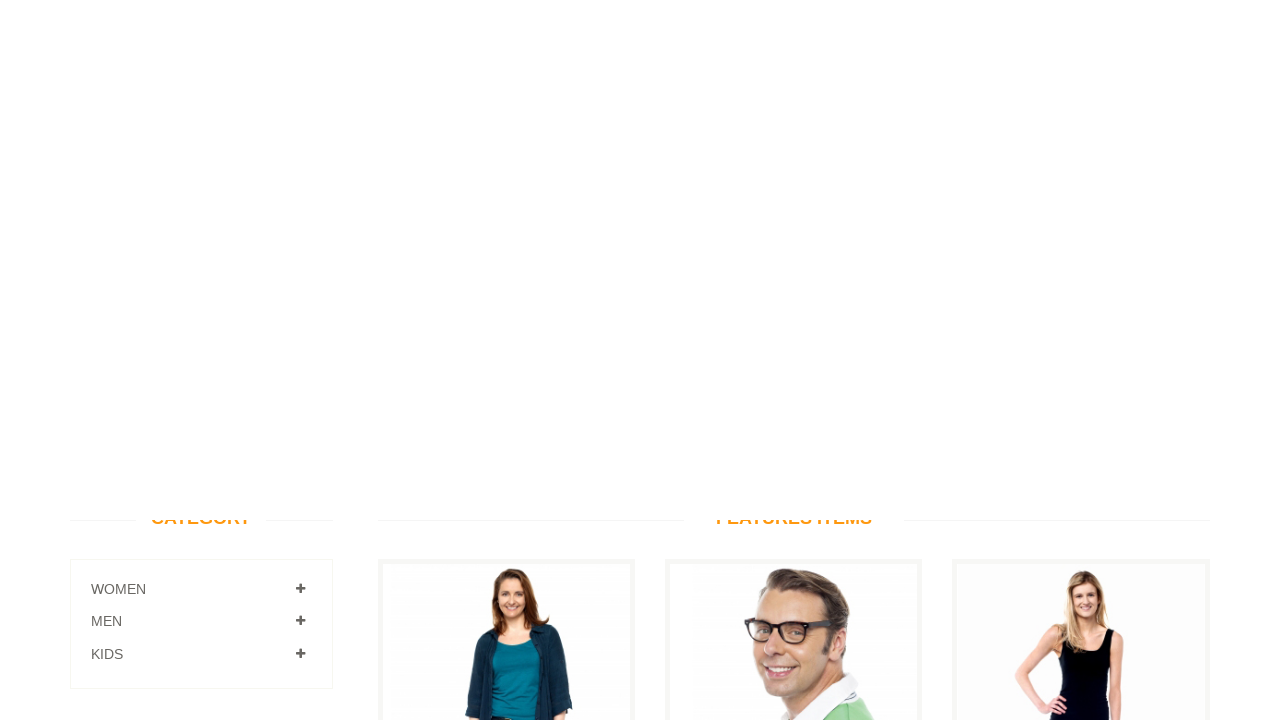

Scrolled down further to view more products
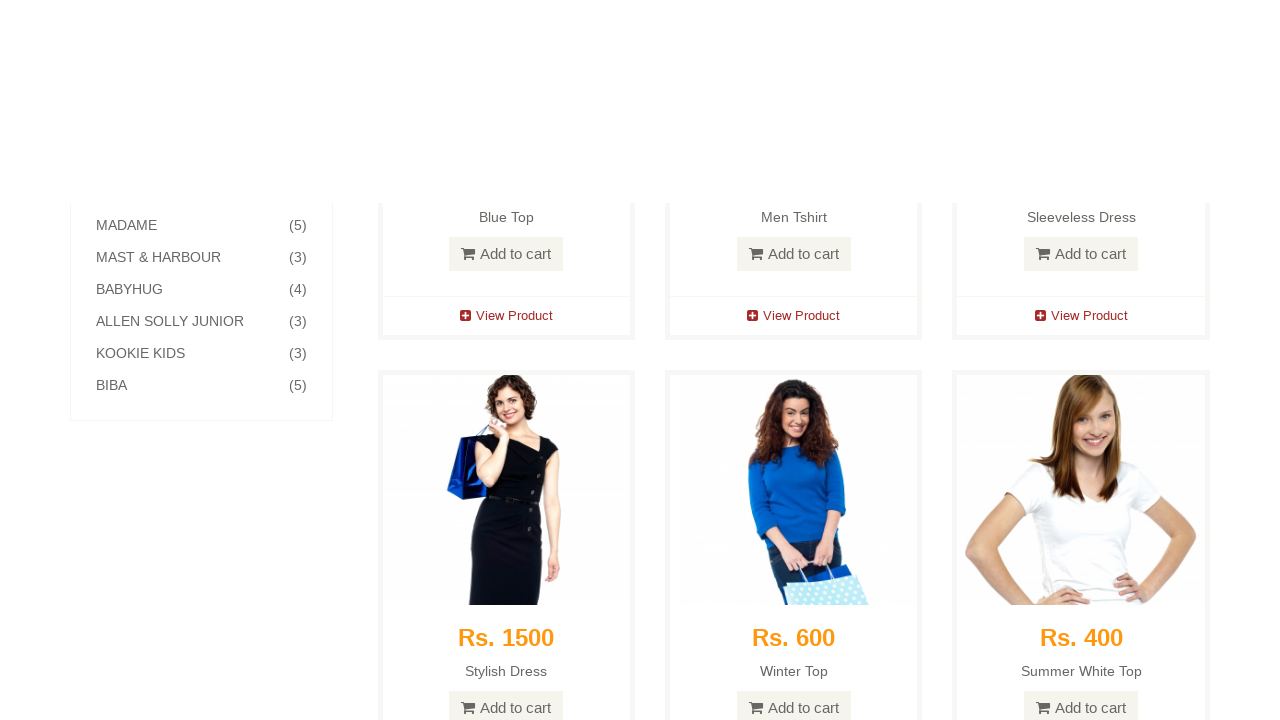

Waited for page content to stabilize
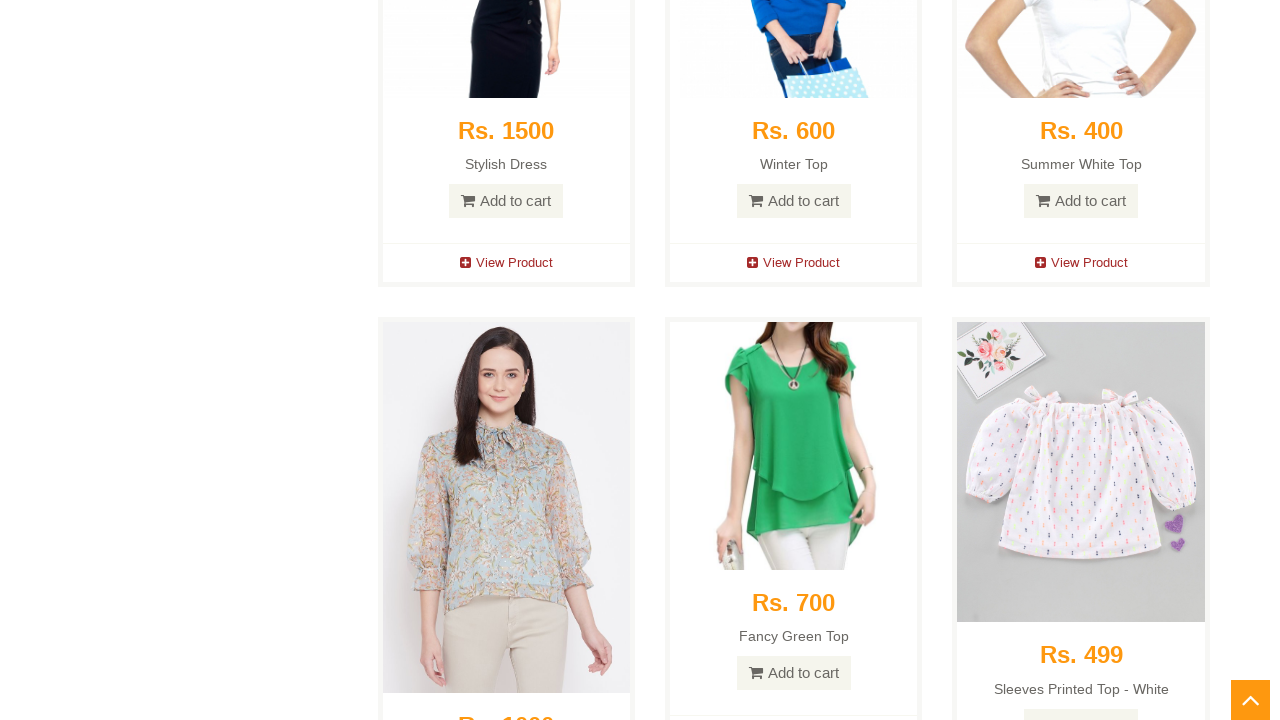

Clicked 'View Product' button for the 5th product at (794, 263) on (//a[contains(text(),'View Product')])[5]
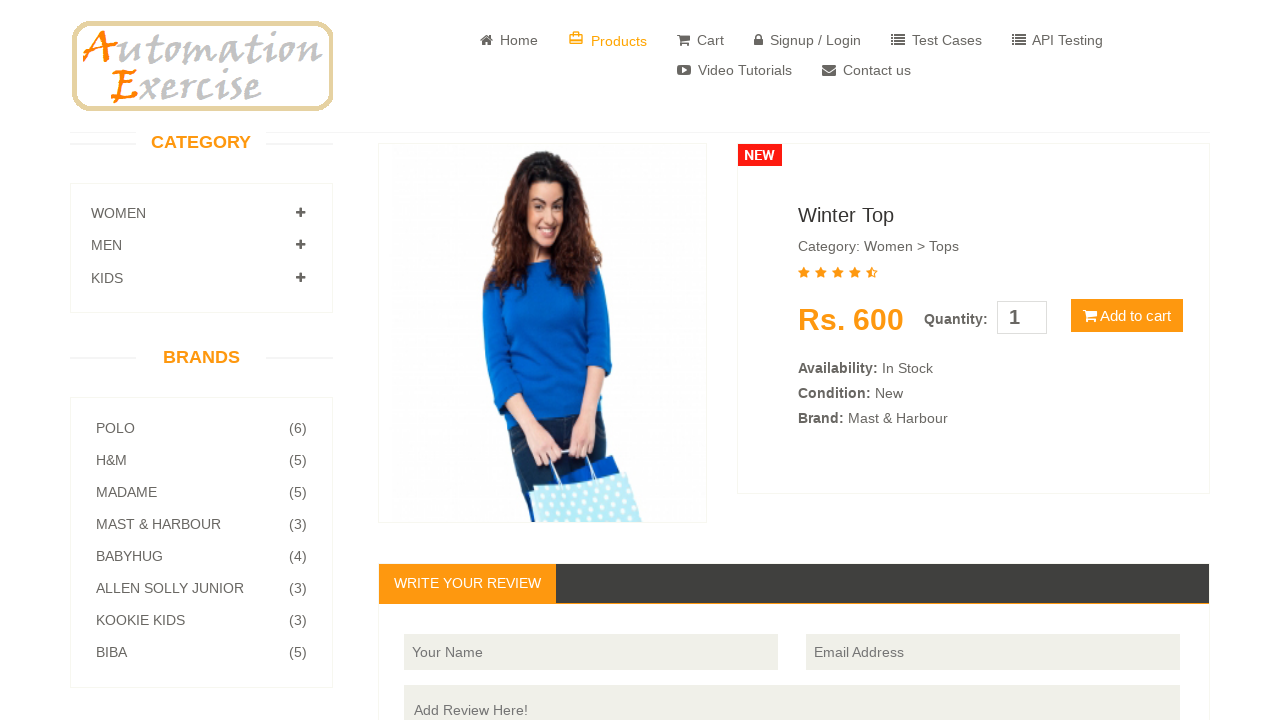

Product detail page loaded - product information div visible
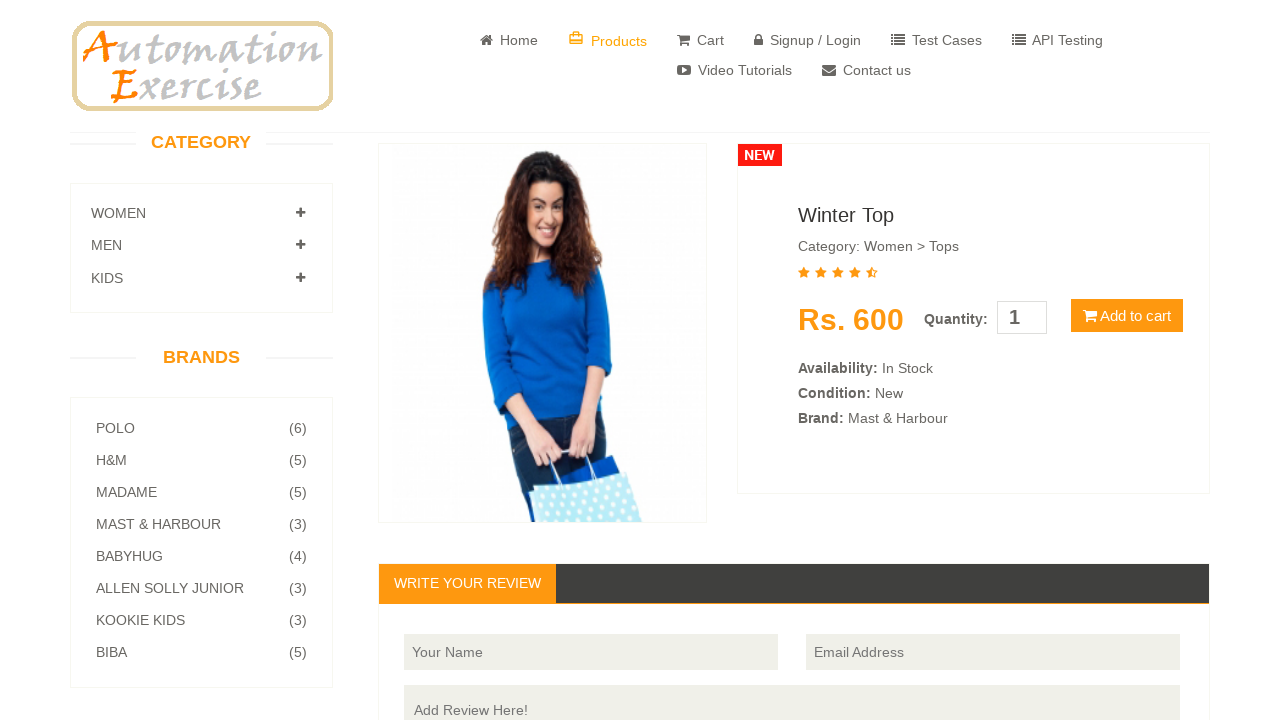

Updated product quantity to 4 on input#quantity
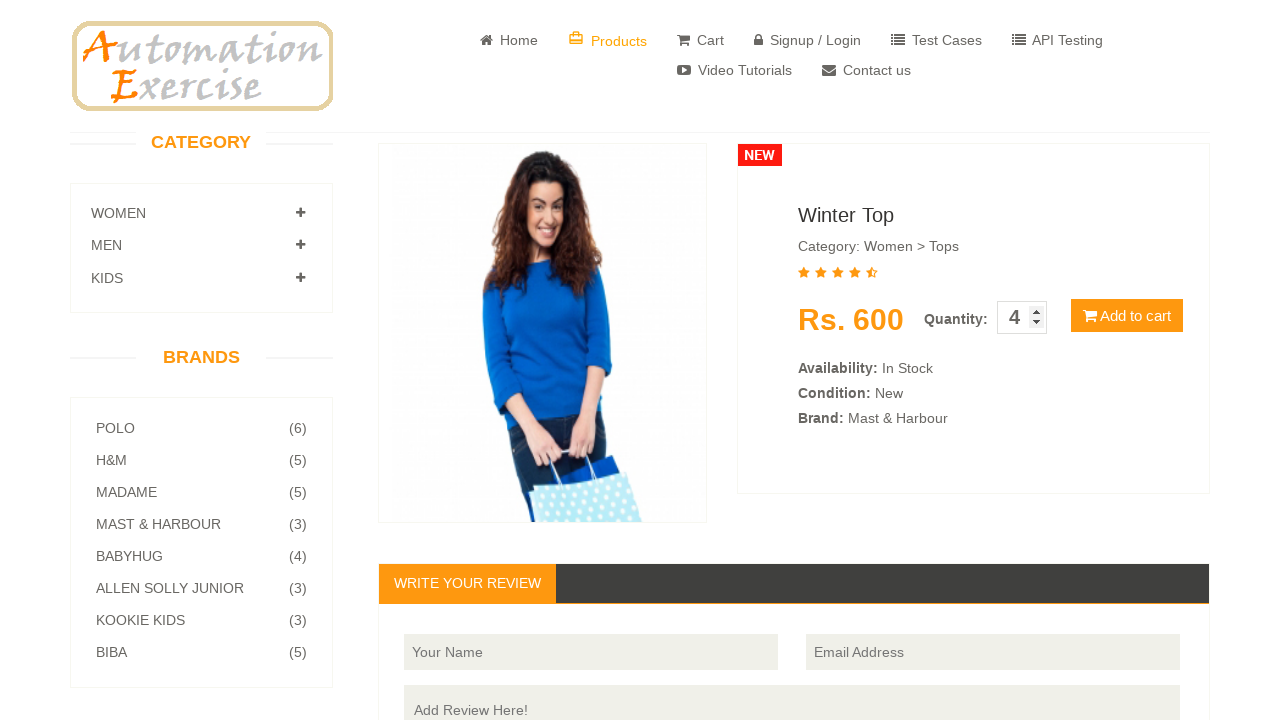

Clicked 'Add to cart' button at (1127, 316) on button.btn.btn-default.cart
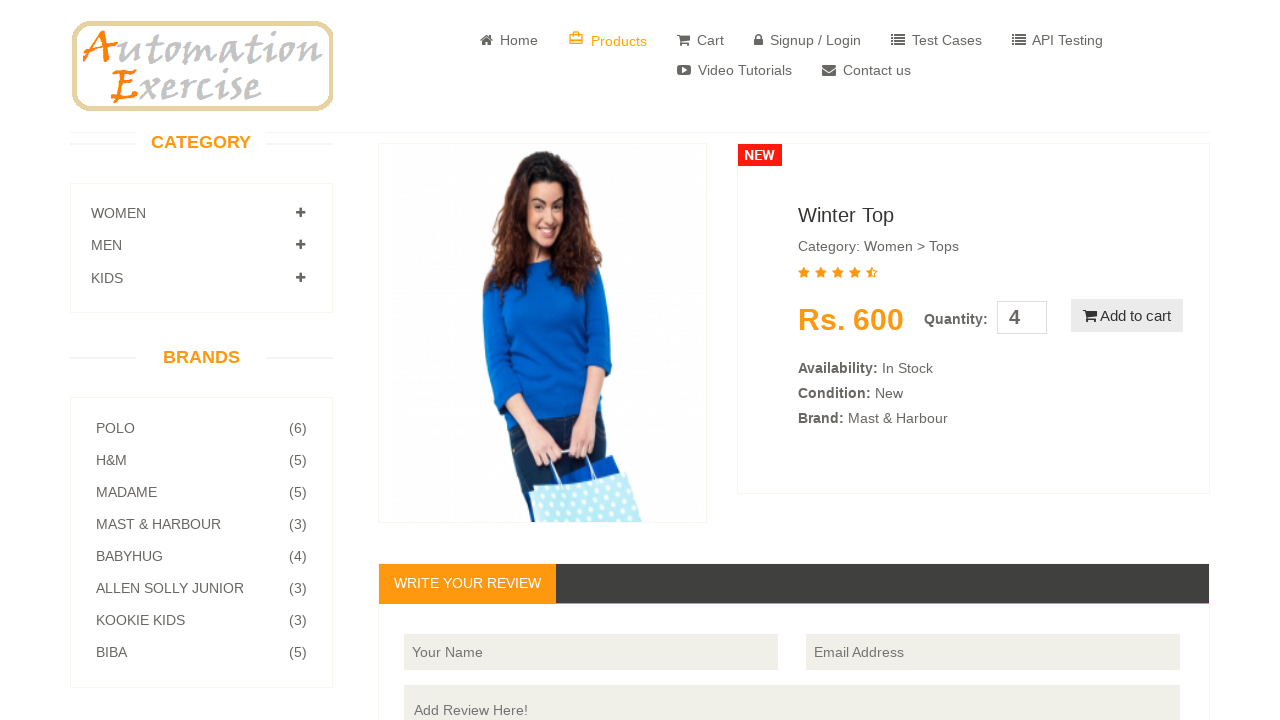

Clicked 'View Cart' button in the modal at (640, 242) on text=View Cart
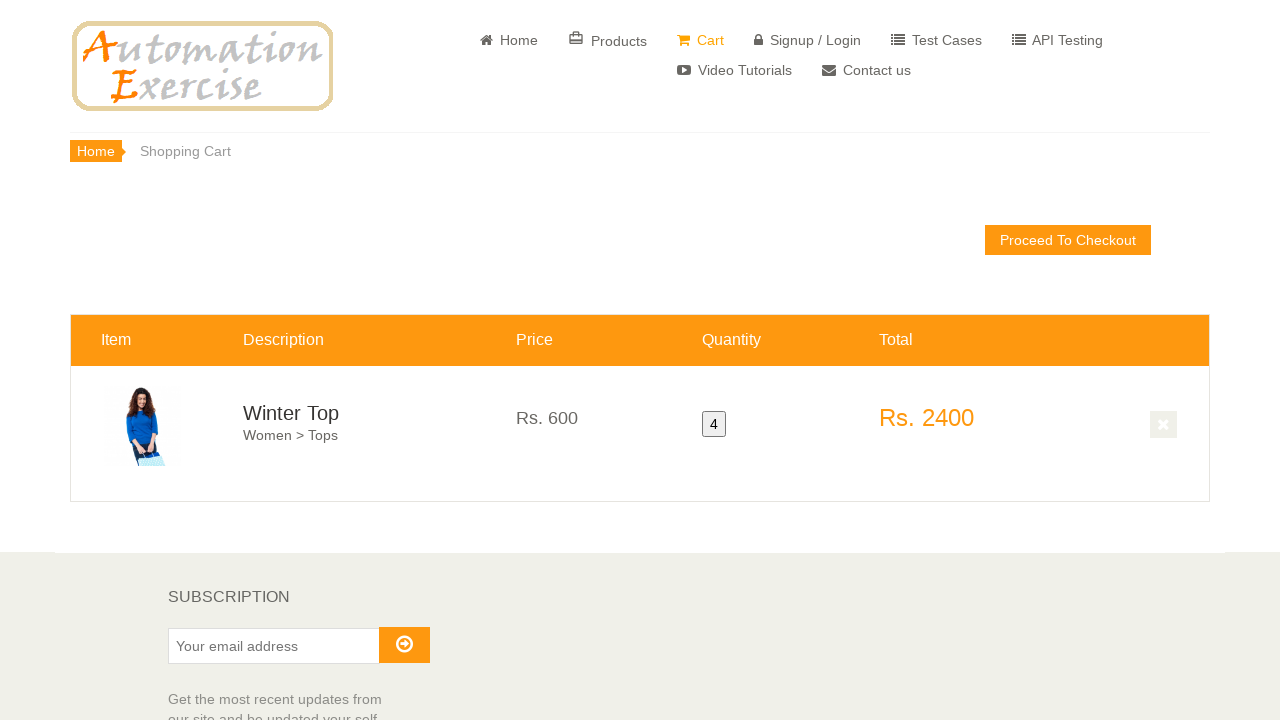

Cart page loaded - verified quantity is 4 (disabled button visible)
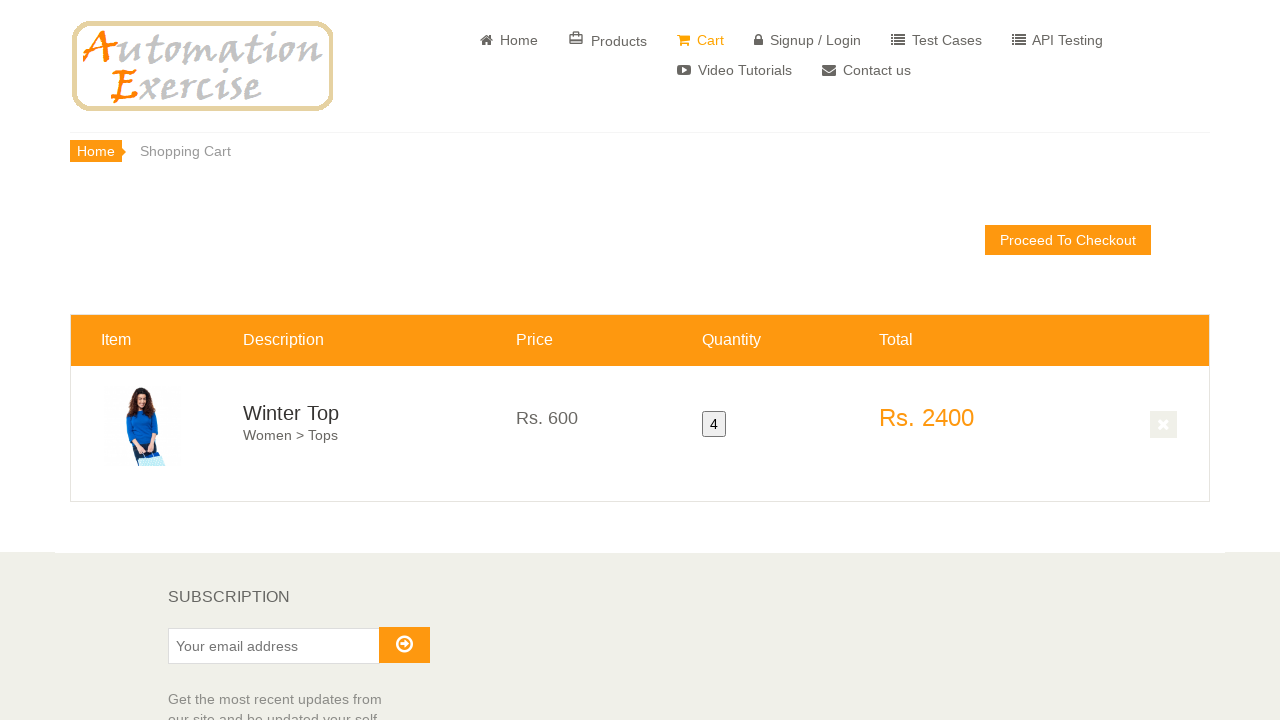

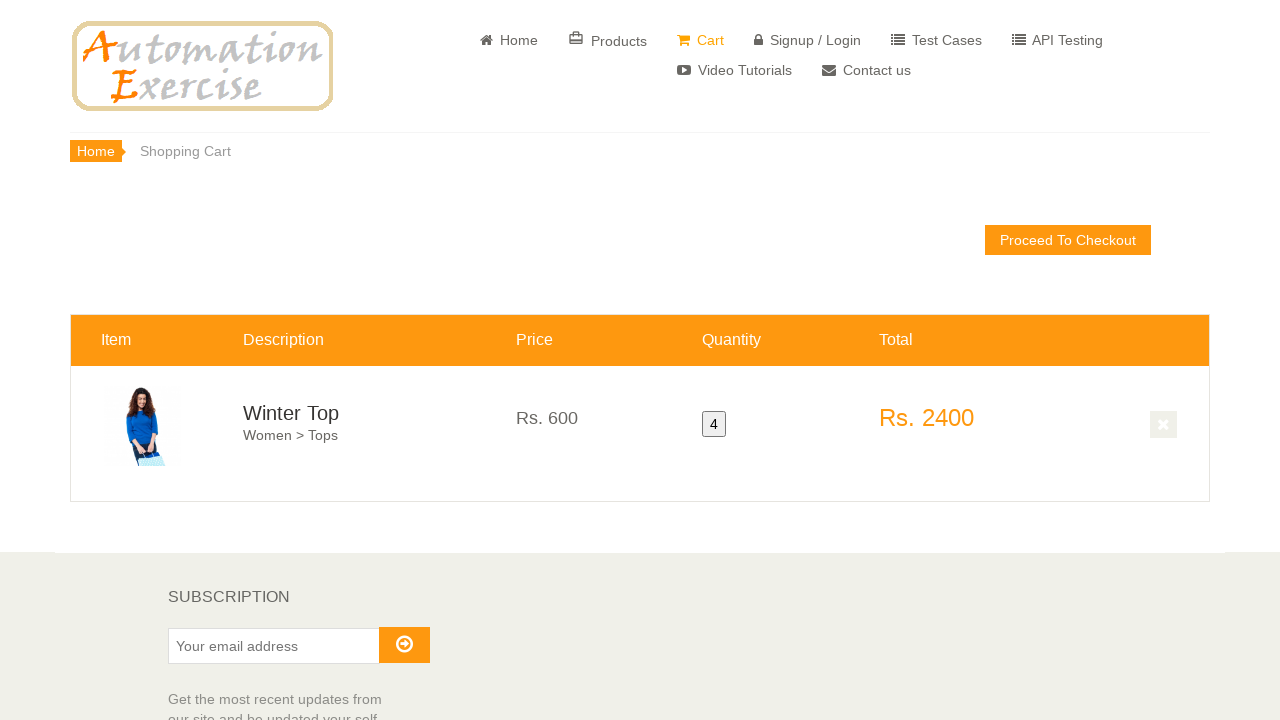